Tests the stability of the dropdown menu on the Rostelecom Key management companies page by repeatedly opening and closing the menu, verifying that all 3 menu items are present with correct text.

Starting URL: https://key.rt.ru/mc/

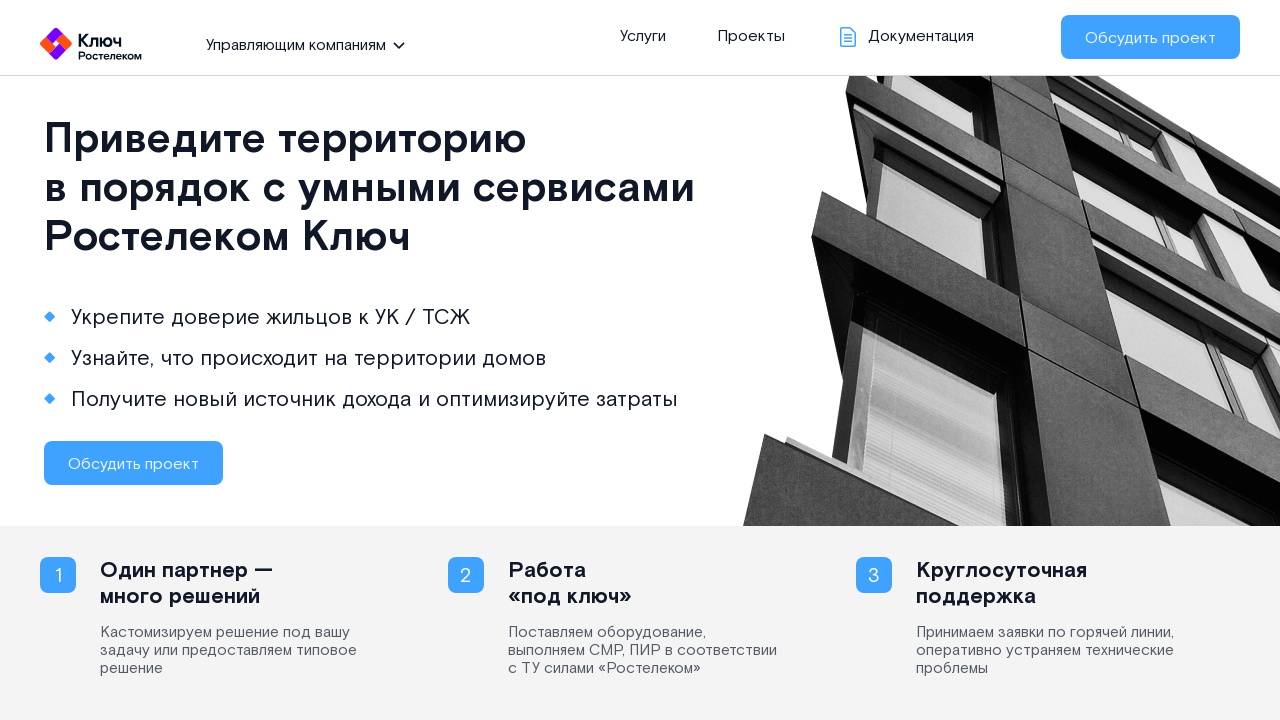

Waited for page to load - section.top selector appeared
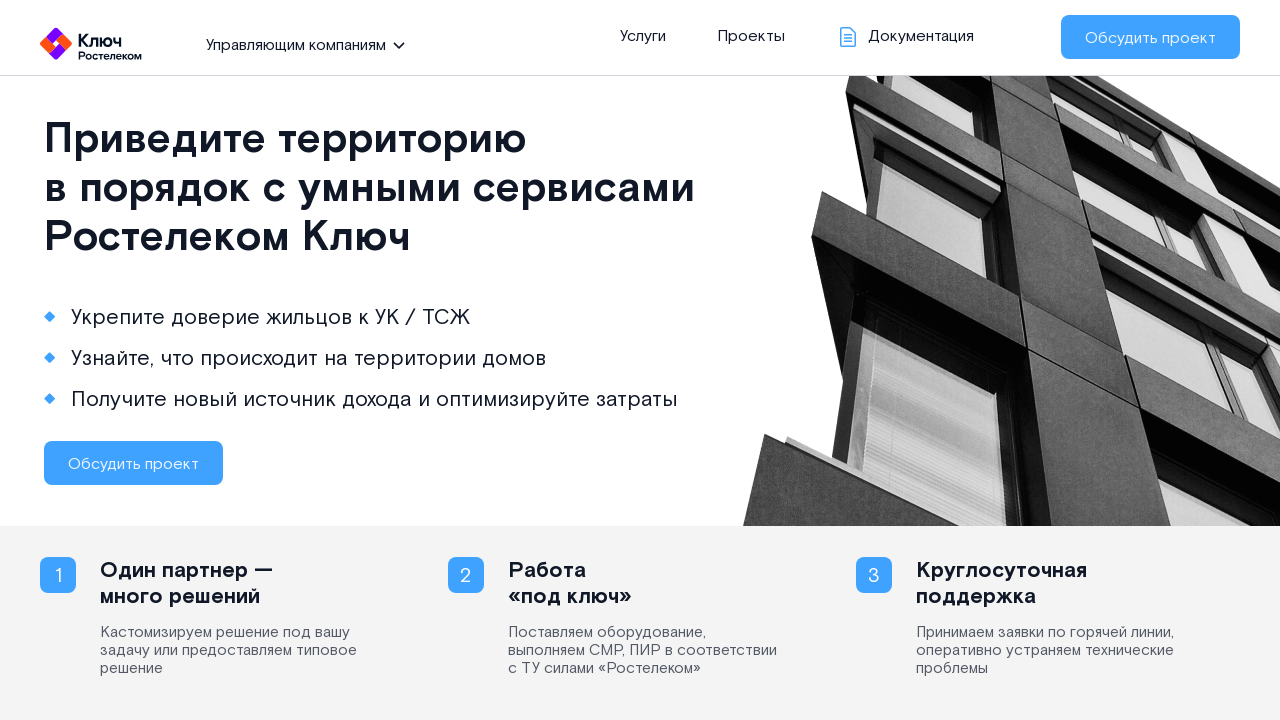

Iteration 1: Clicked menu button to open dropdown at (298, 44) on span.pointer:has-text('Управляющим компаниям')
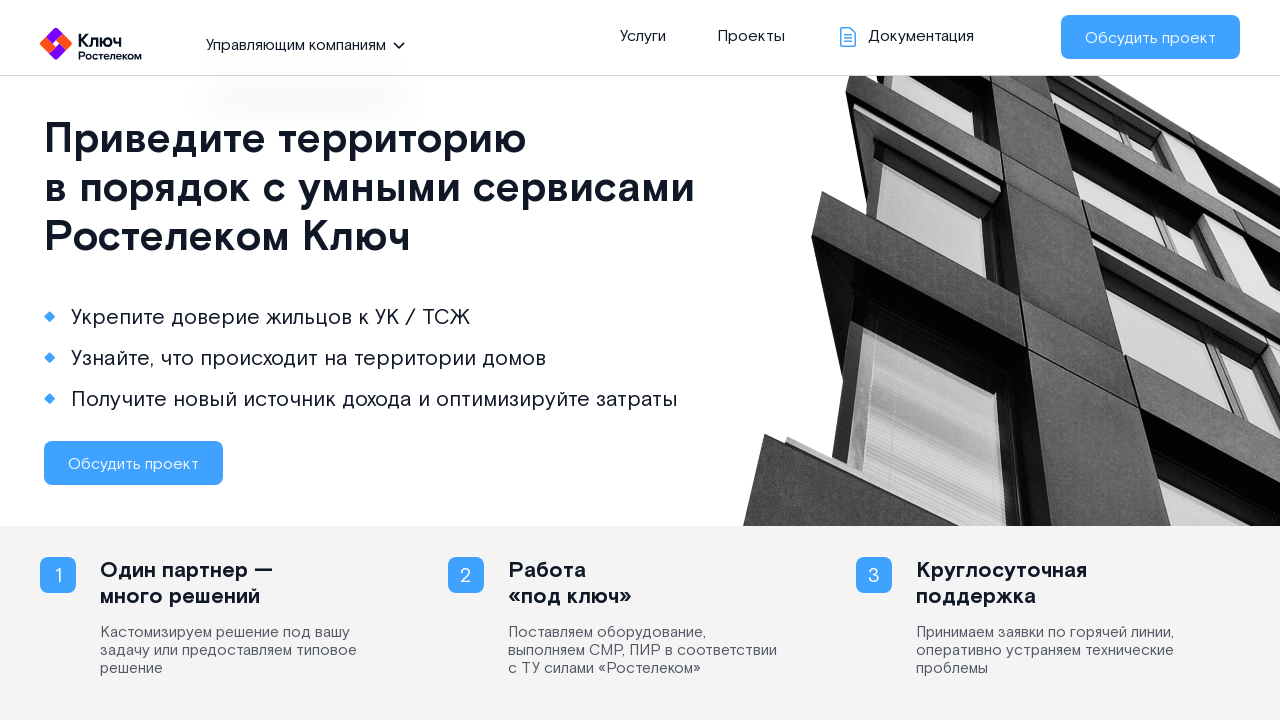

Iteration 1: Menu appeared and became visible
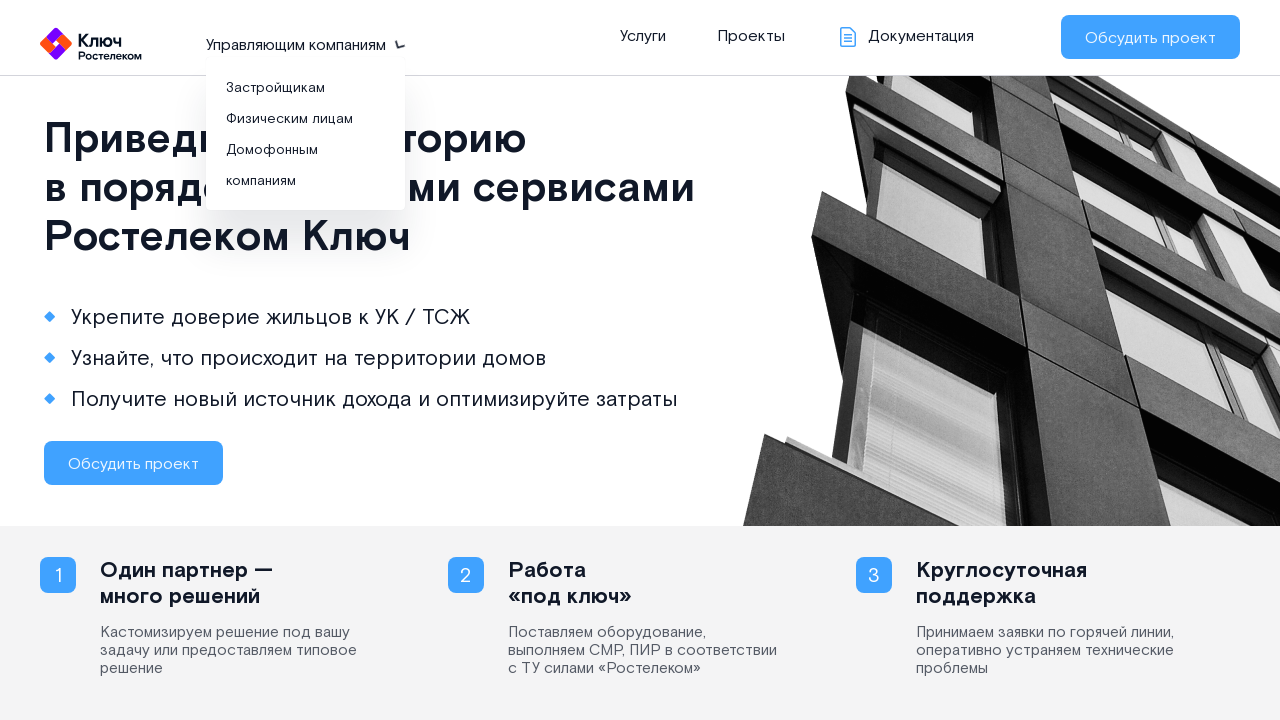

Iteration 1: Retrieved 3 menu items from dropdown
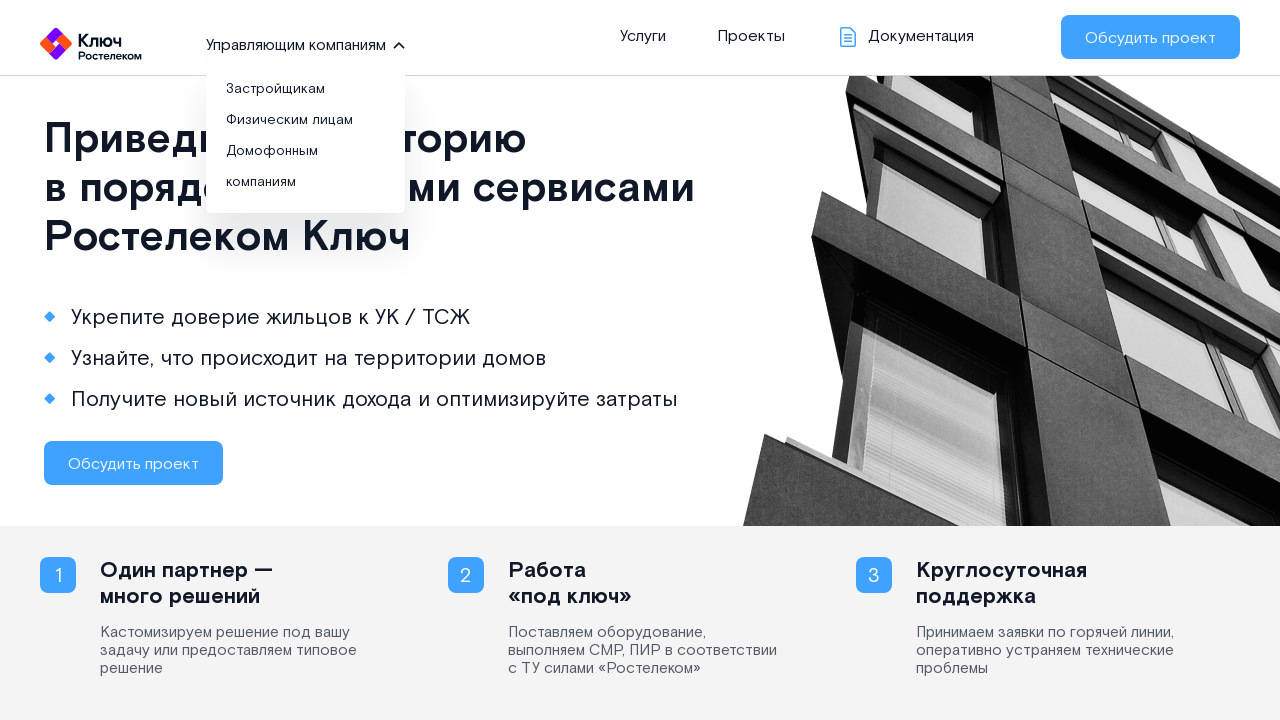

Iteration 1: Clicked menu button to close dropdown at (298, 44) on span.pointer:has-text('Управляющим компаниям')
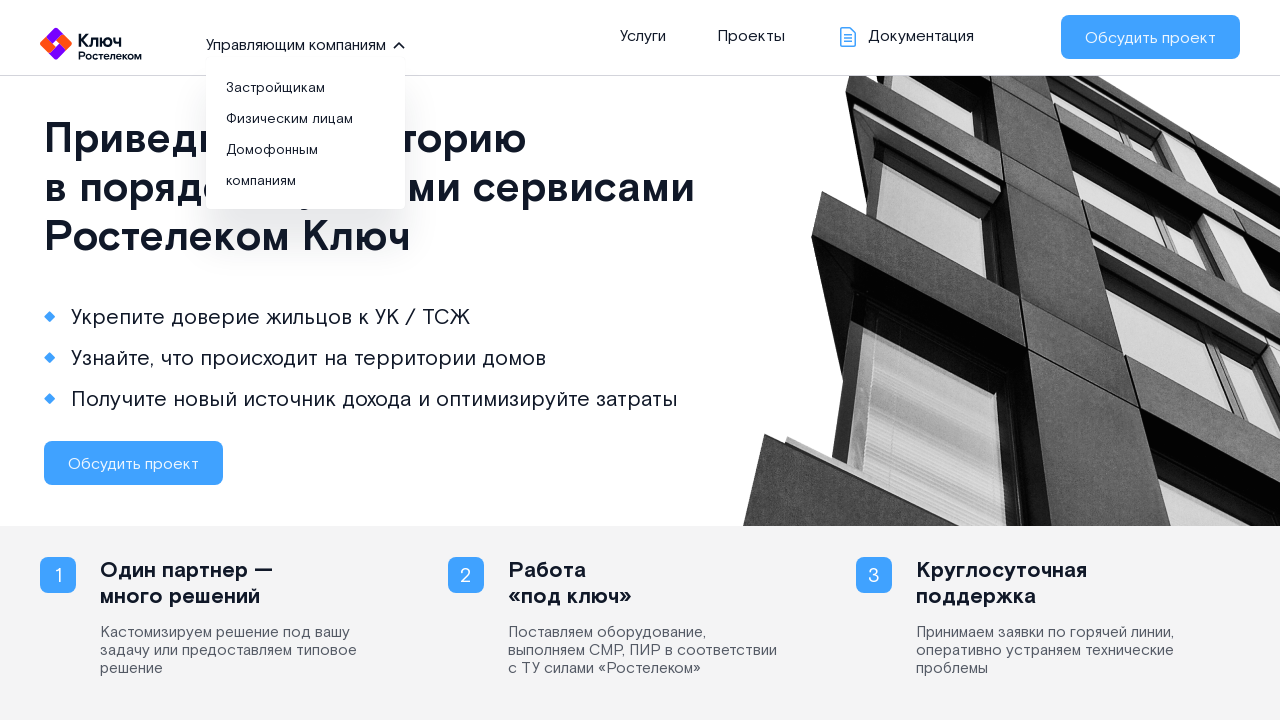

Iteration 1: Waited 500ms before next iteration
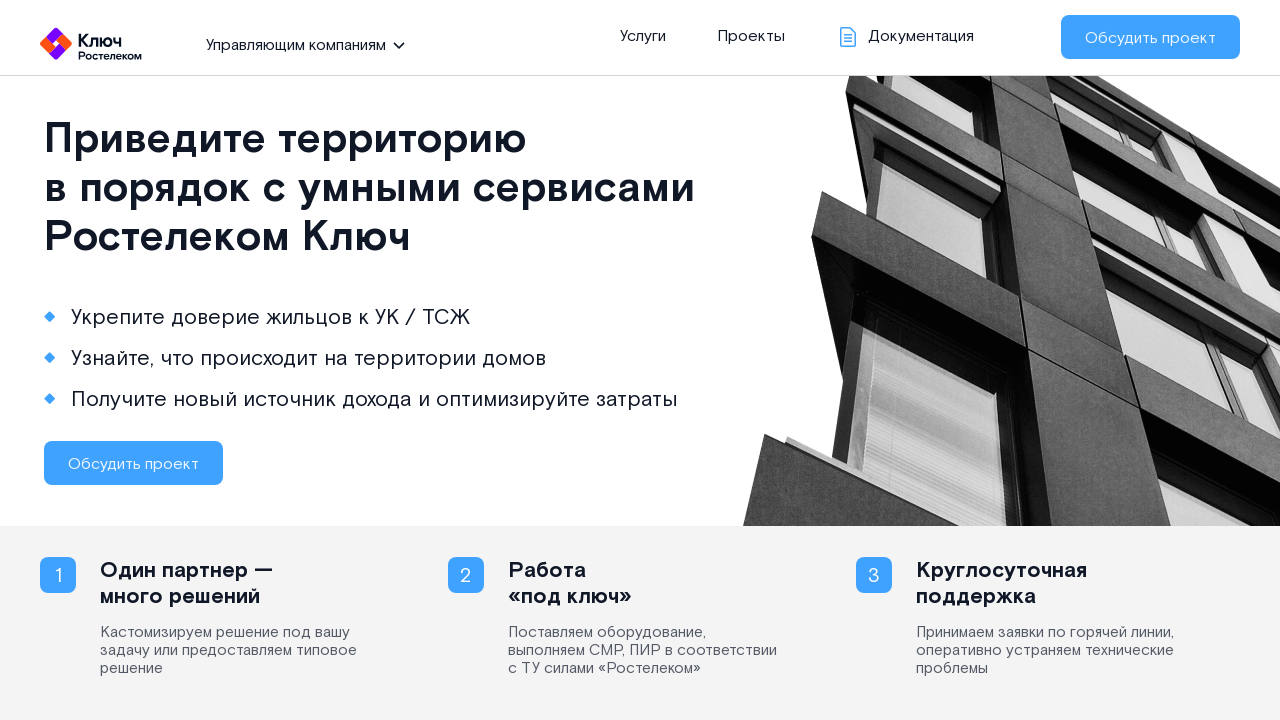

Iteration 2: Clicked menu button to open dropdown at (298, 44) on span.pointer:has-text('Управляющим компаниям')
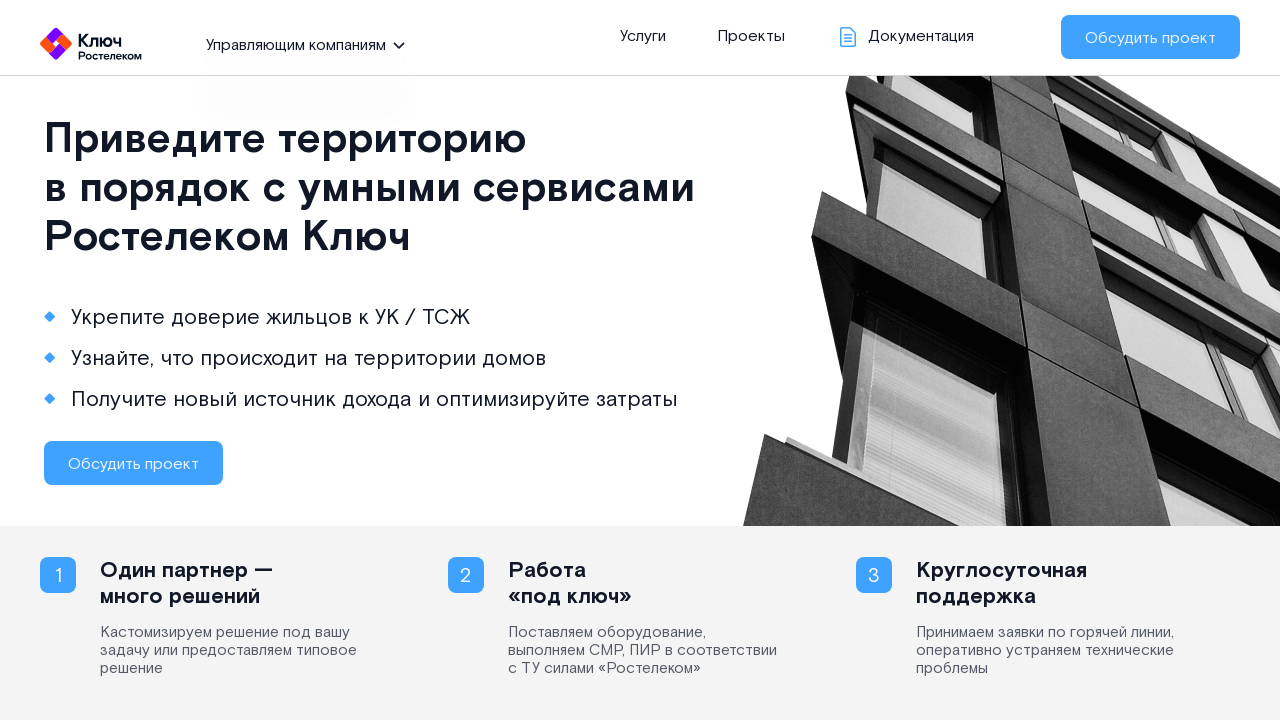

Iteration 2: Menu appeared and became visible
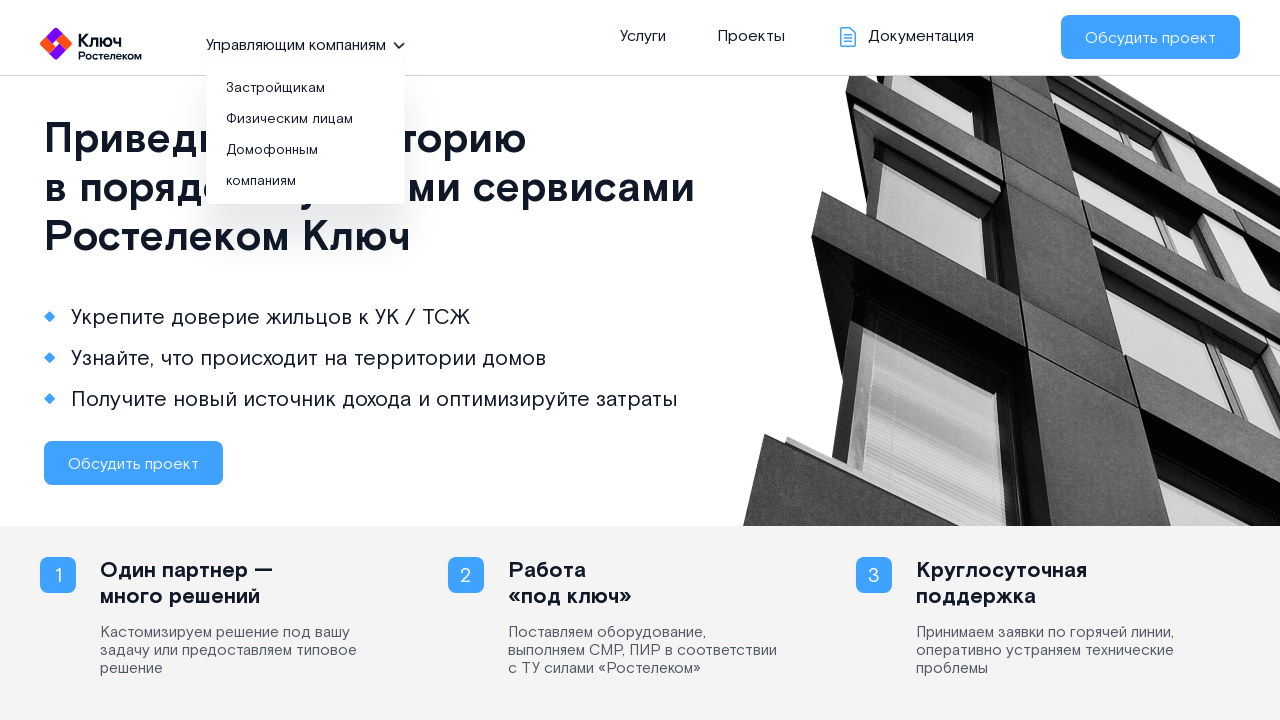

Iteration 2: Retrieved 3 menu items from dropdown
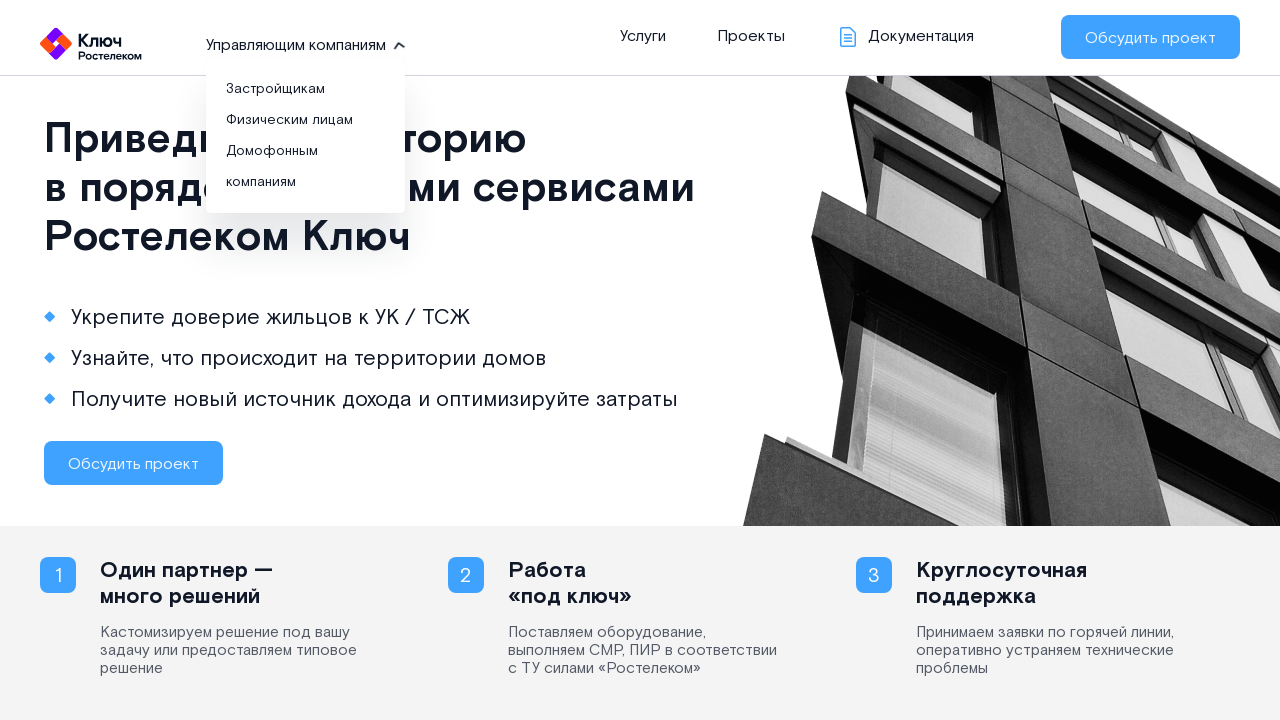

Iteration 2: Clicked menu button to close dropdown at (298, 44) on span.pointer:has-text('Управляющим компаниям')
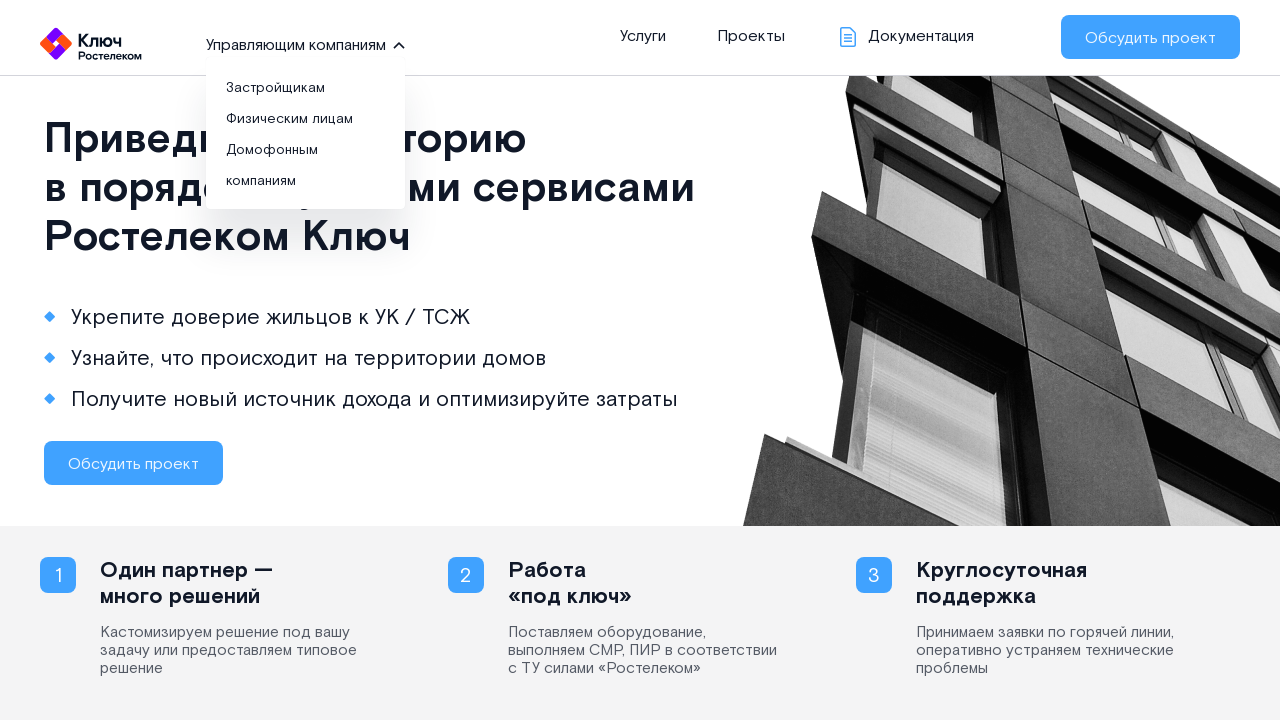

Iteration 2: Waited 500ms before next iteration
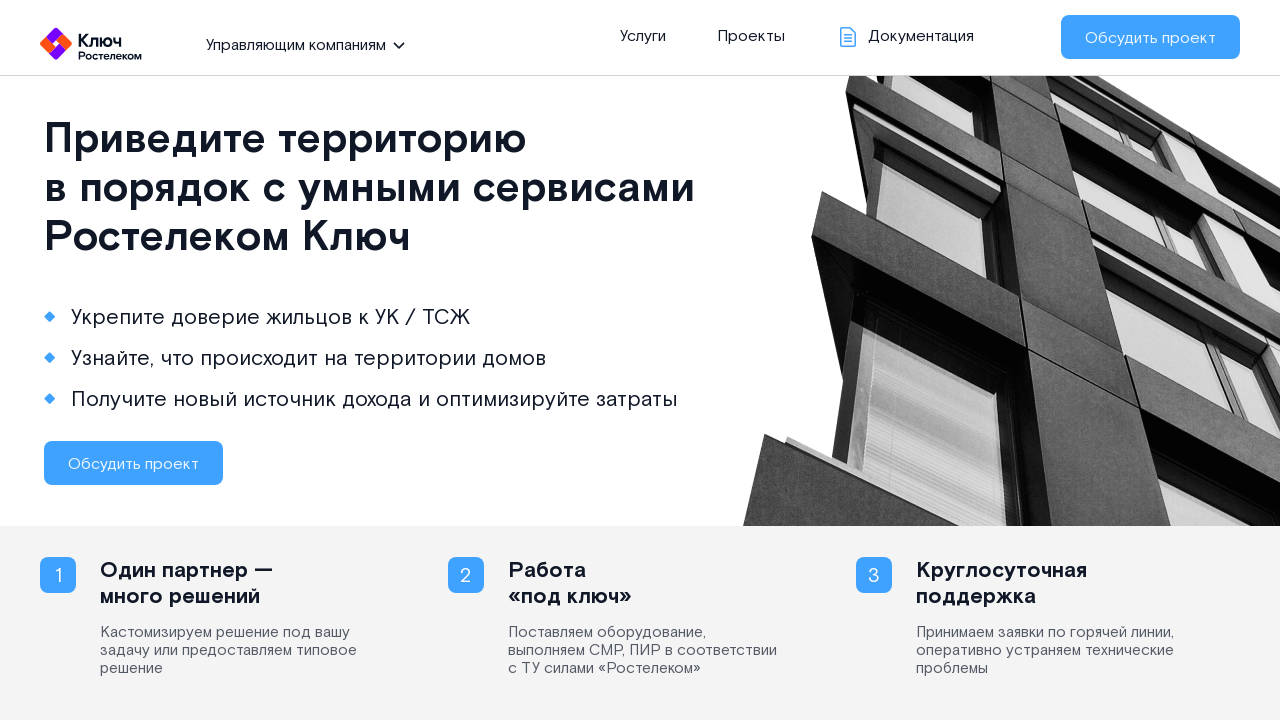

Iteration 3: Clicked menu button to open dropdown at (298, 44) on span.pointer:has-text('Управляющим компаниям')
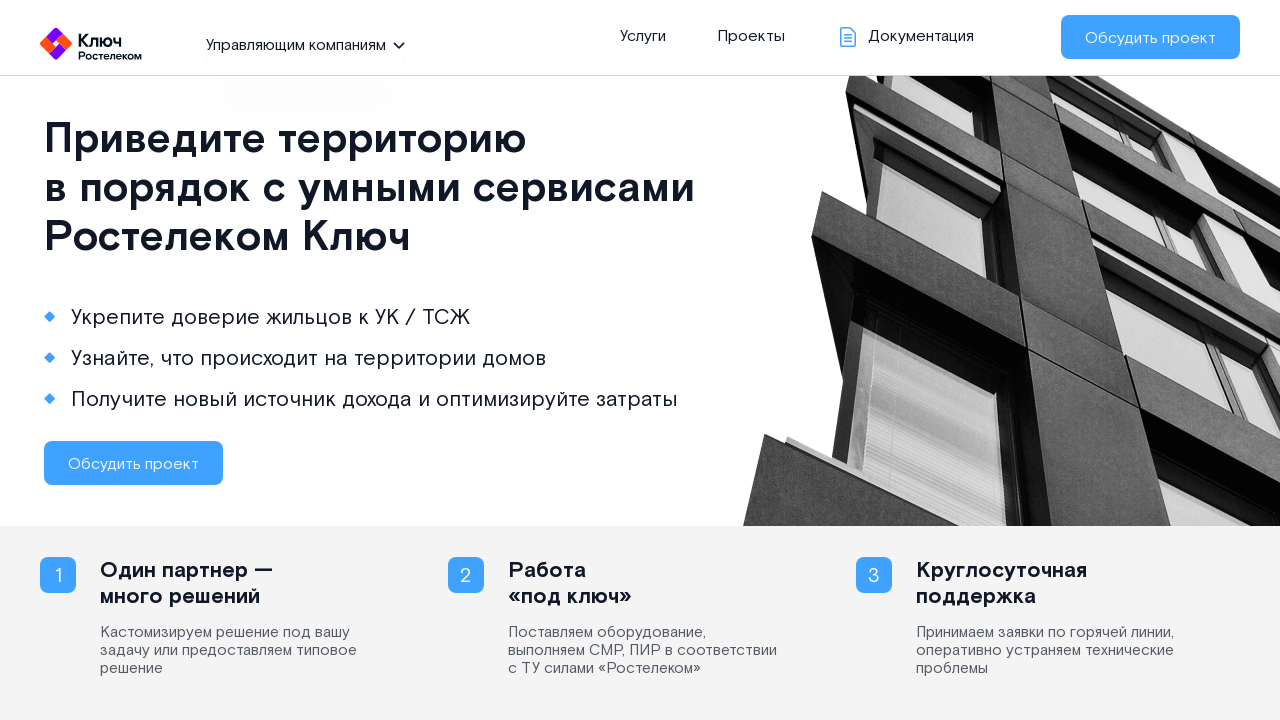

Iteration 3: Menu appeared and became visible
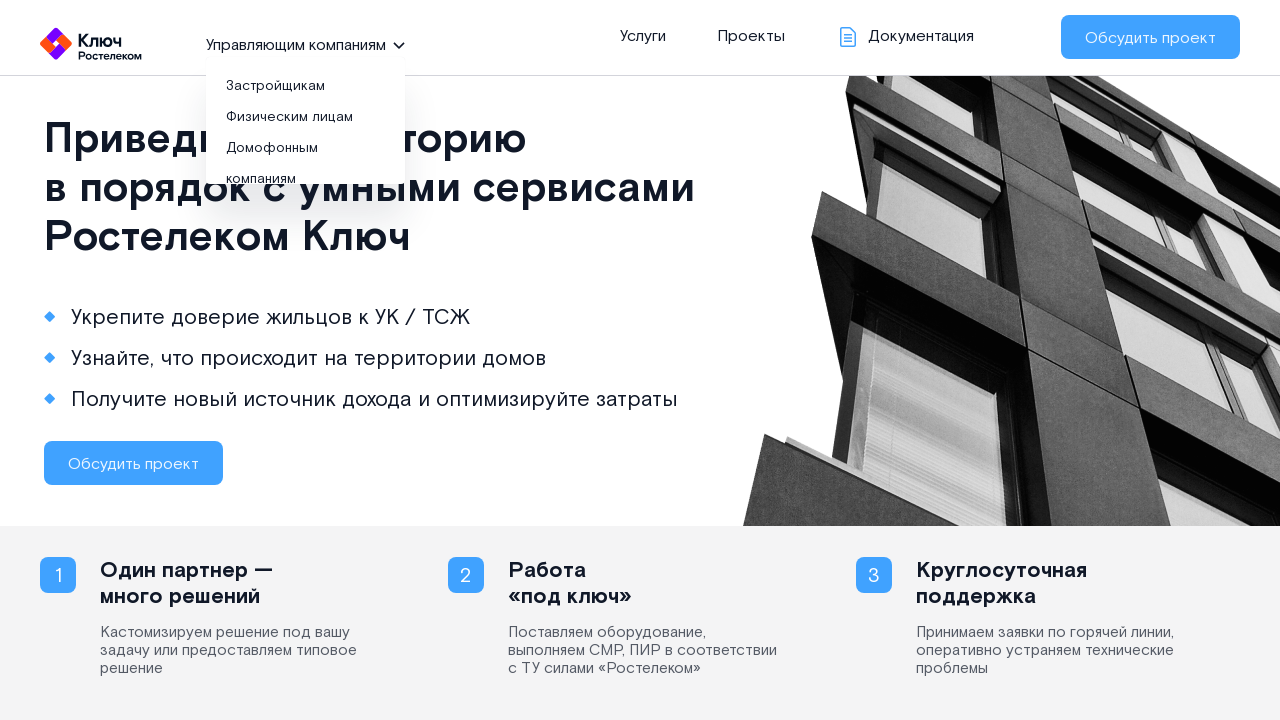

Iteration 3: Retrieved 3 menu items from dropdown
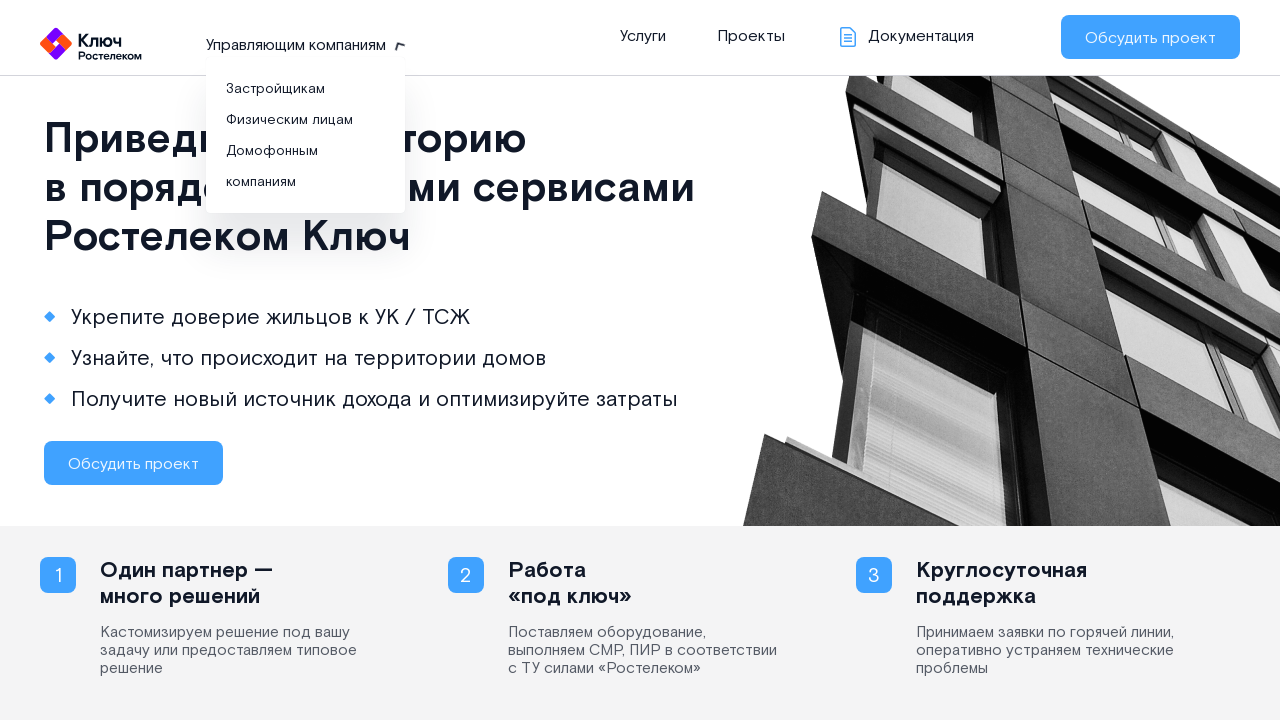

Iteration 3: Clicked menu button to close dropdown at (298, 44) on span.pointer:has-text('Управляющим компаниям')
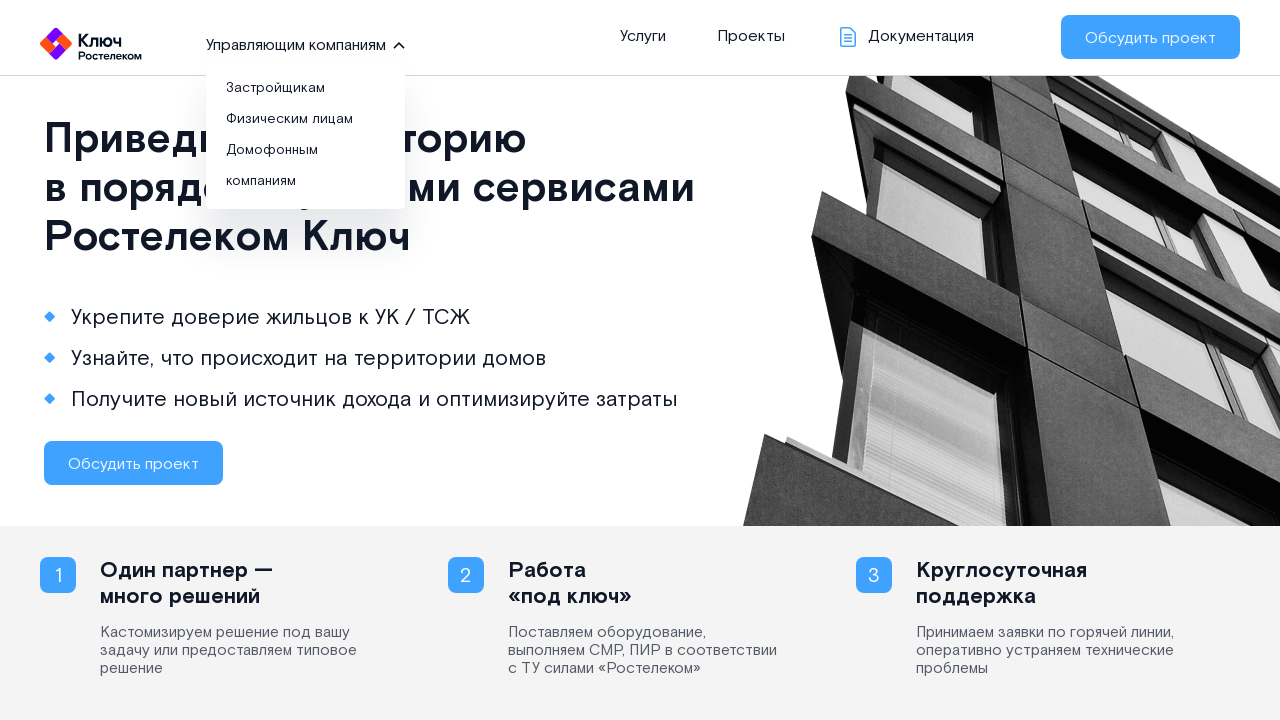

Iteration 3: Waited 500ms before next iteration
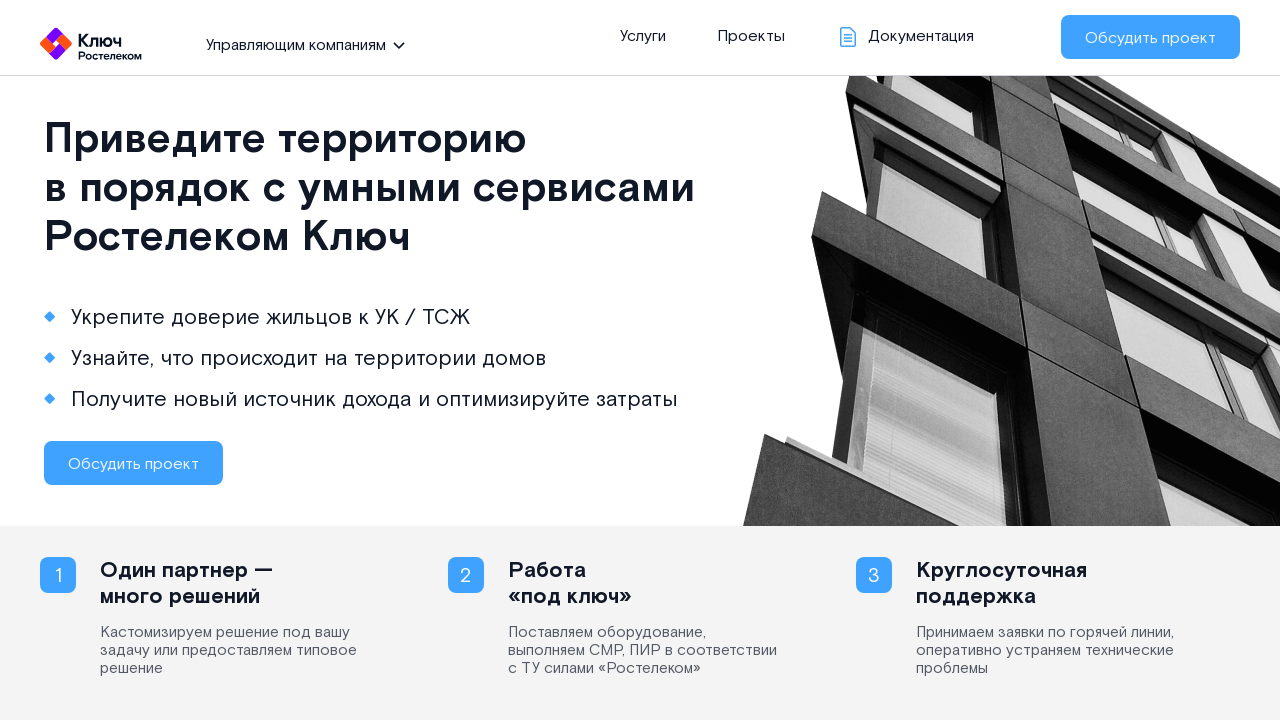

Iteration 4: Clicked menu button to open dropdown at (298, 44) on span.pointer:has-text('Управляющим компаниям')
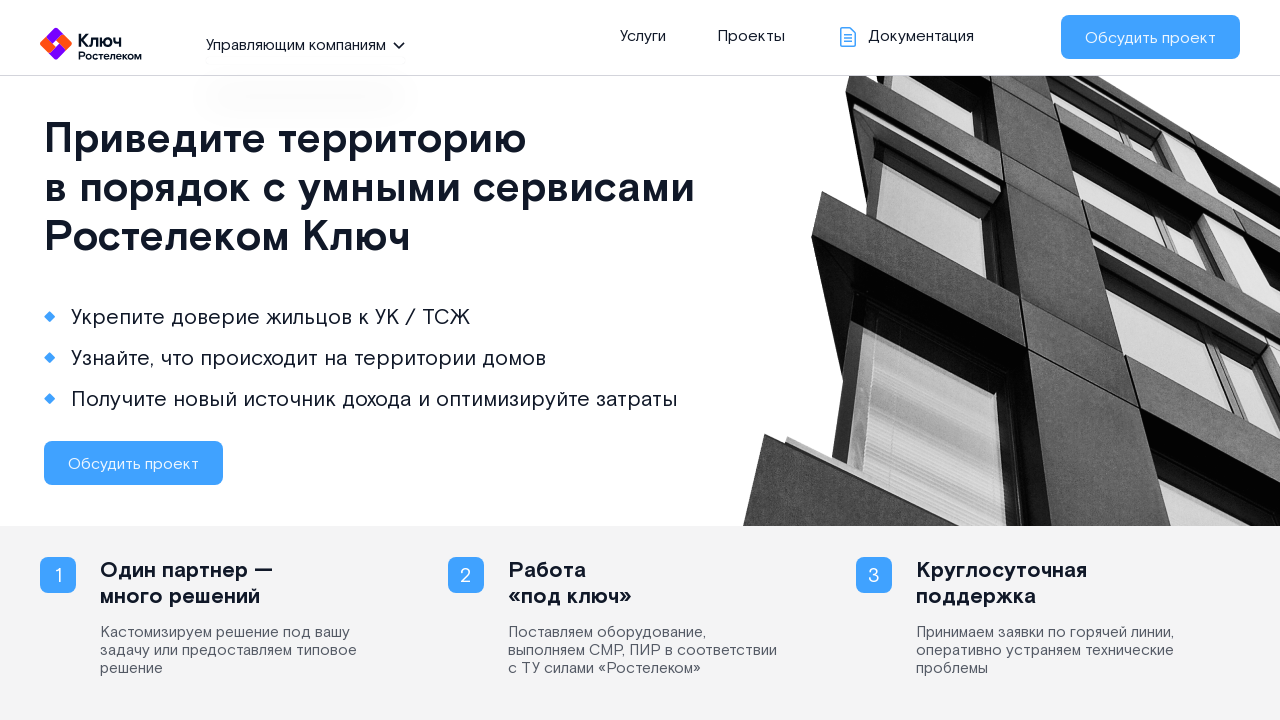

Iteration 4: Menu appeared and became visible
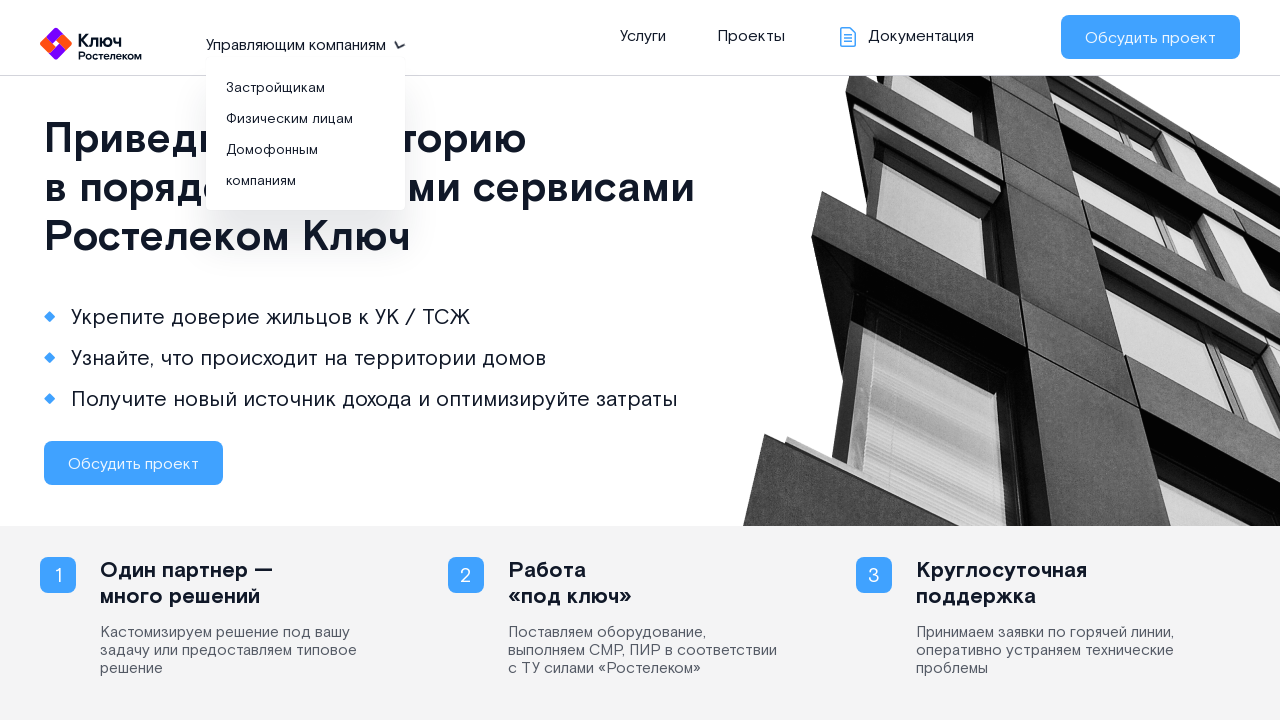

Iteration 4: Retrieved 3 menu items from dropdown
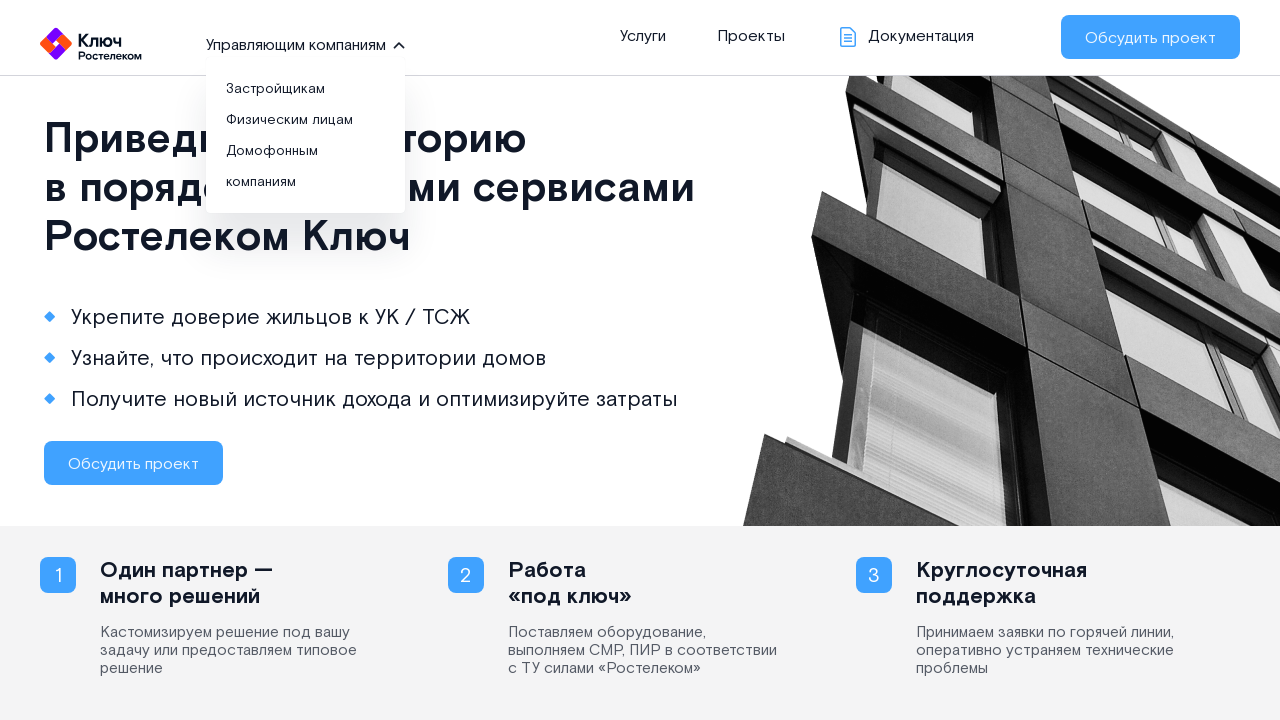

Iteration 4: Clicked menu button to close dropdown at (298, 44) on span.pointer:has-text('Управляющим компаниям')
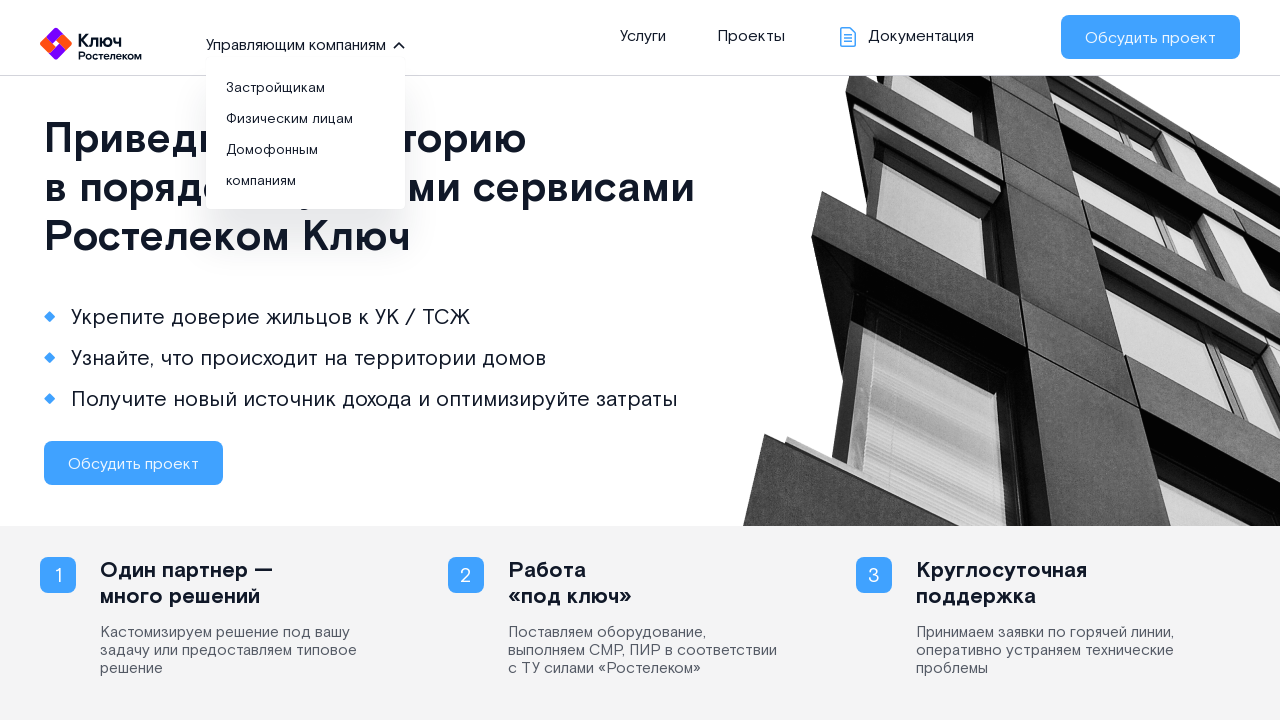

Iteration 4: Waited 500ms before next iteration
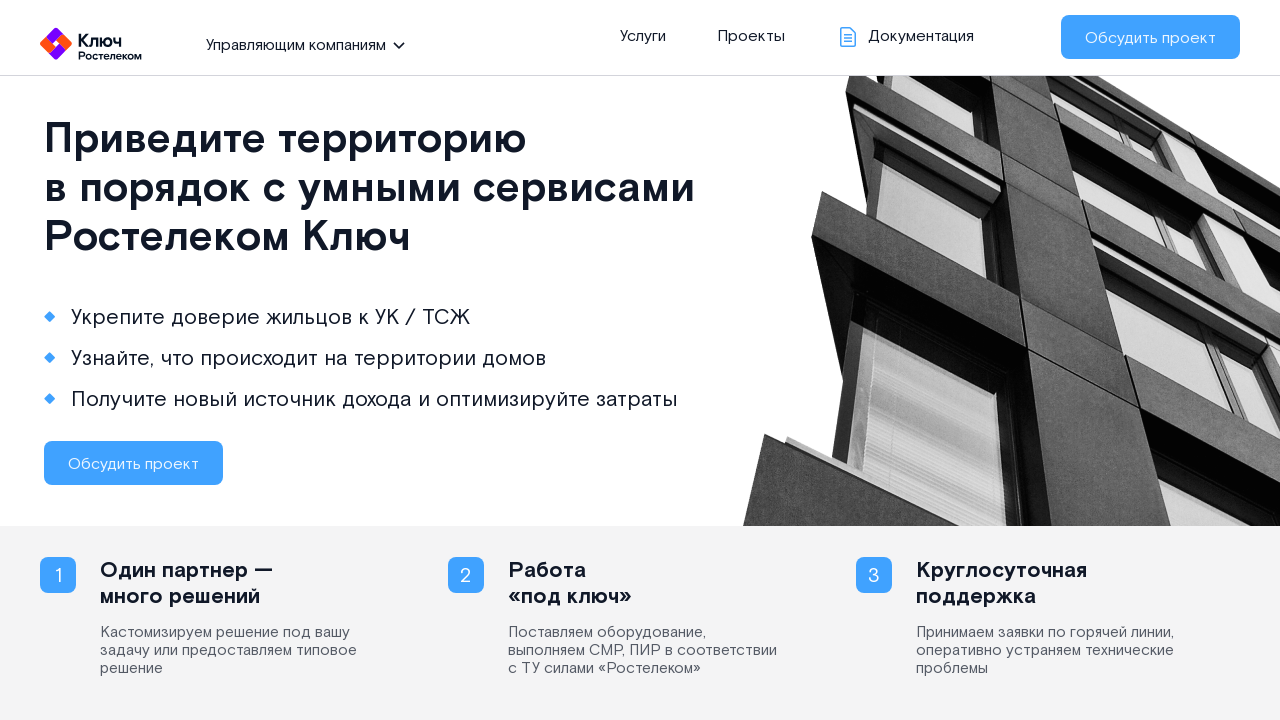

Iteration 5: Clicked menu button to open dropdown at (298, 44) on span.pointer:has-text('Управляющим компаниям')
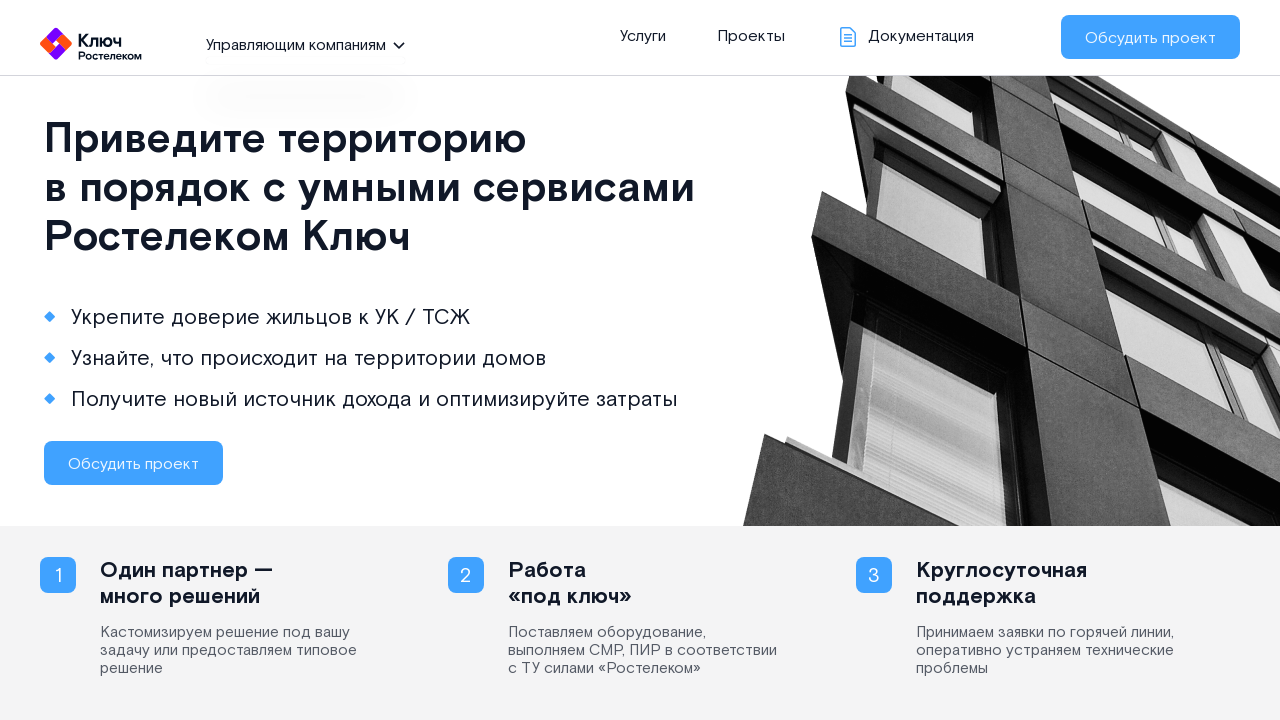

Iteration 5: Menu appeared and became visible
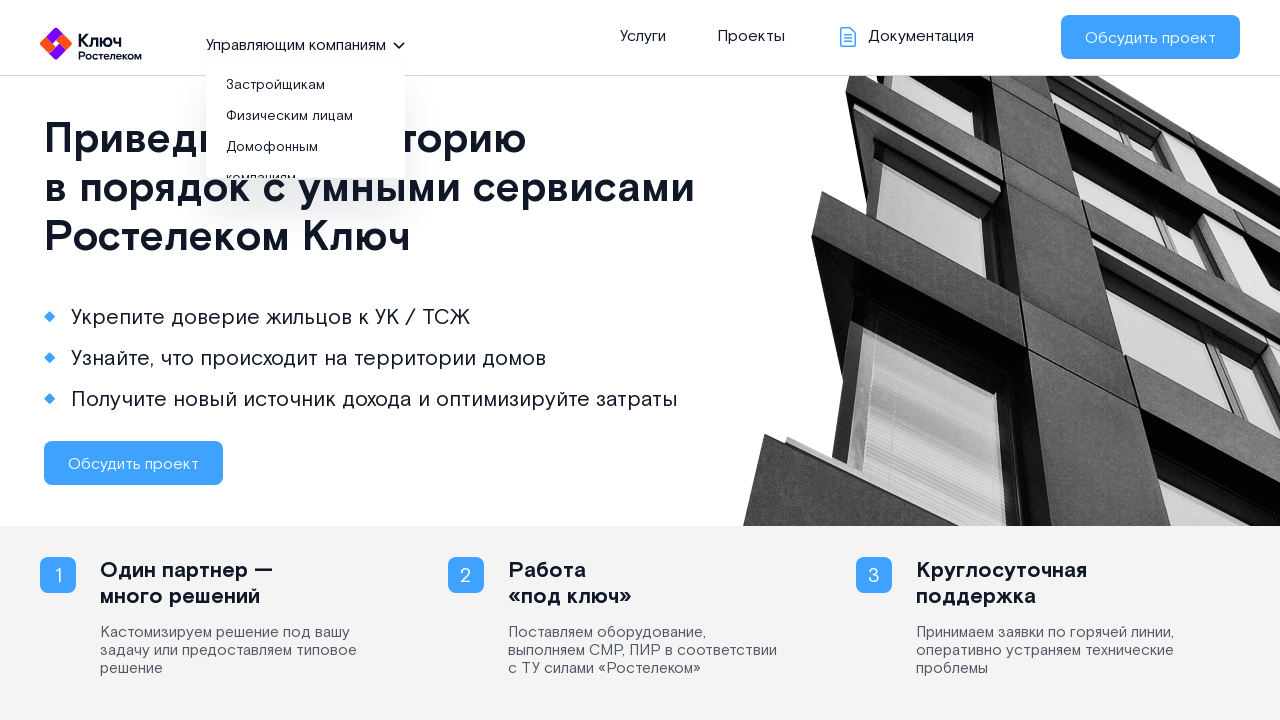

Iteration 5: Retrieved 3 menu items from dropdown
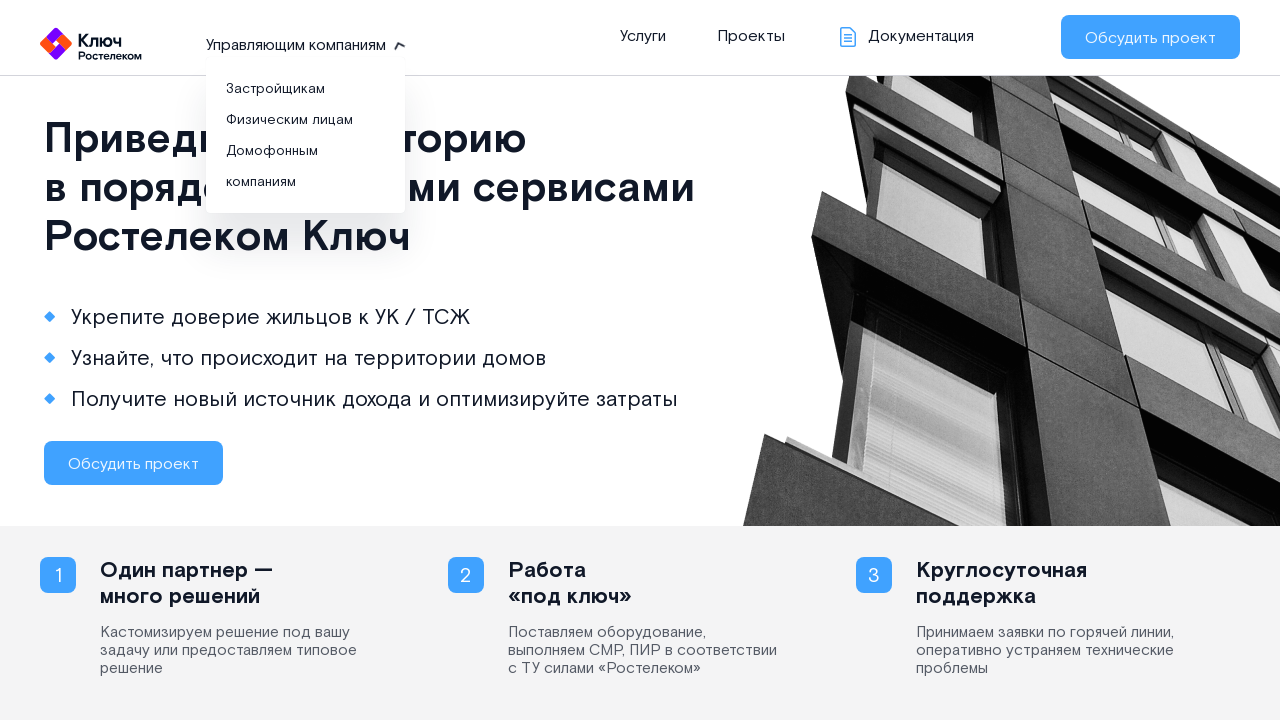

Iteration 5: Clicked menu button to close dropdown at (298, 44) on span.pointer:has-text('Управляющим компаниям')
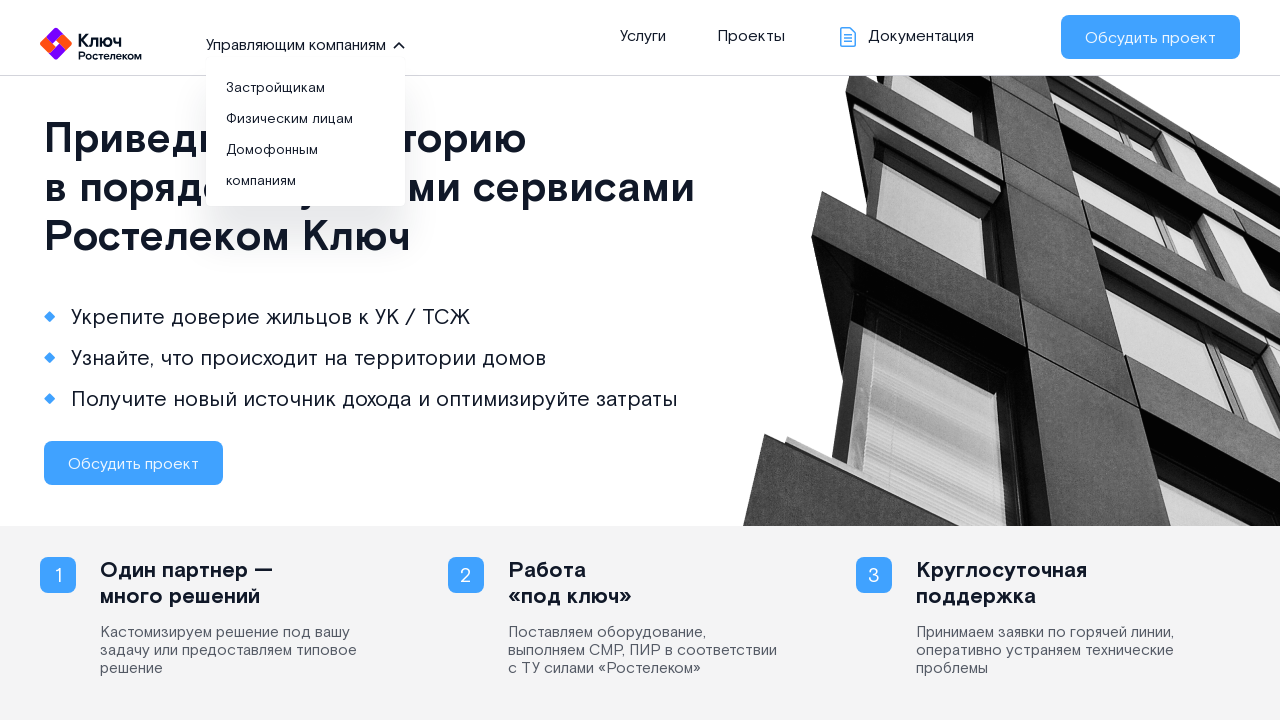

Iteration 5: Waited 500ms before next iteration
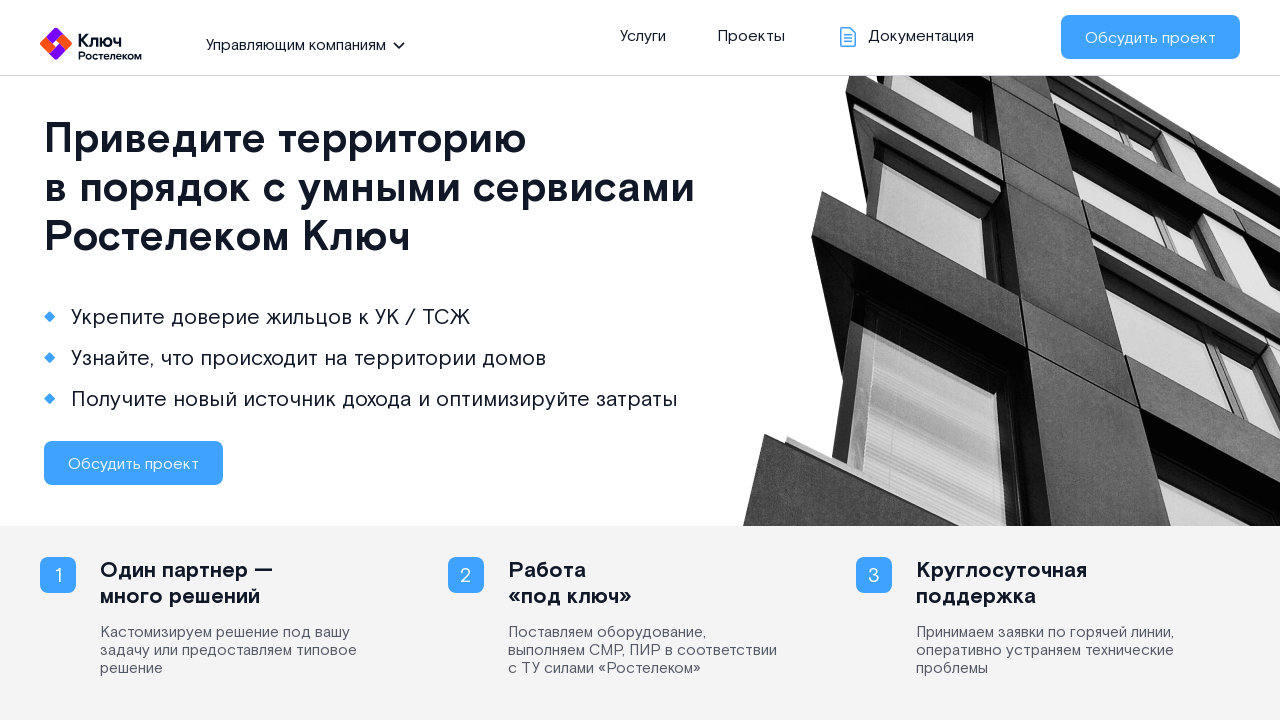

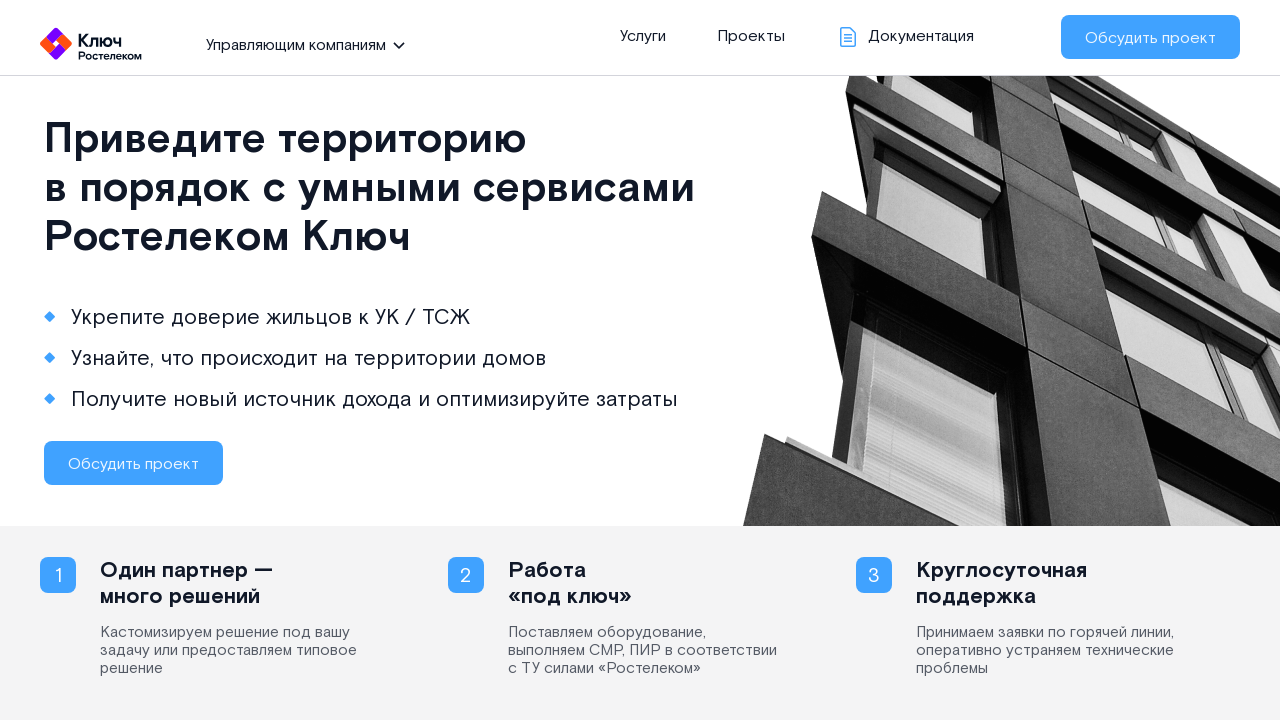